Tests nested frames functionality by navigating to the Nested Frames page, switching into nested frames (frame-top then frame-middle), and verifying the content within the nested frame is accessible.

Starting URL: https://the-internet.herokuapp.com/

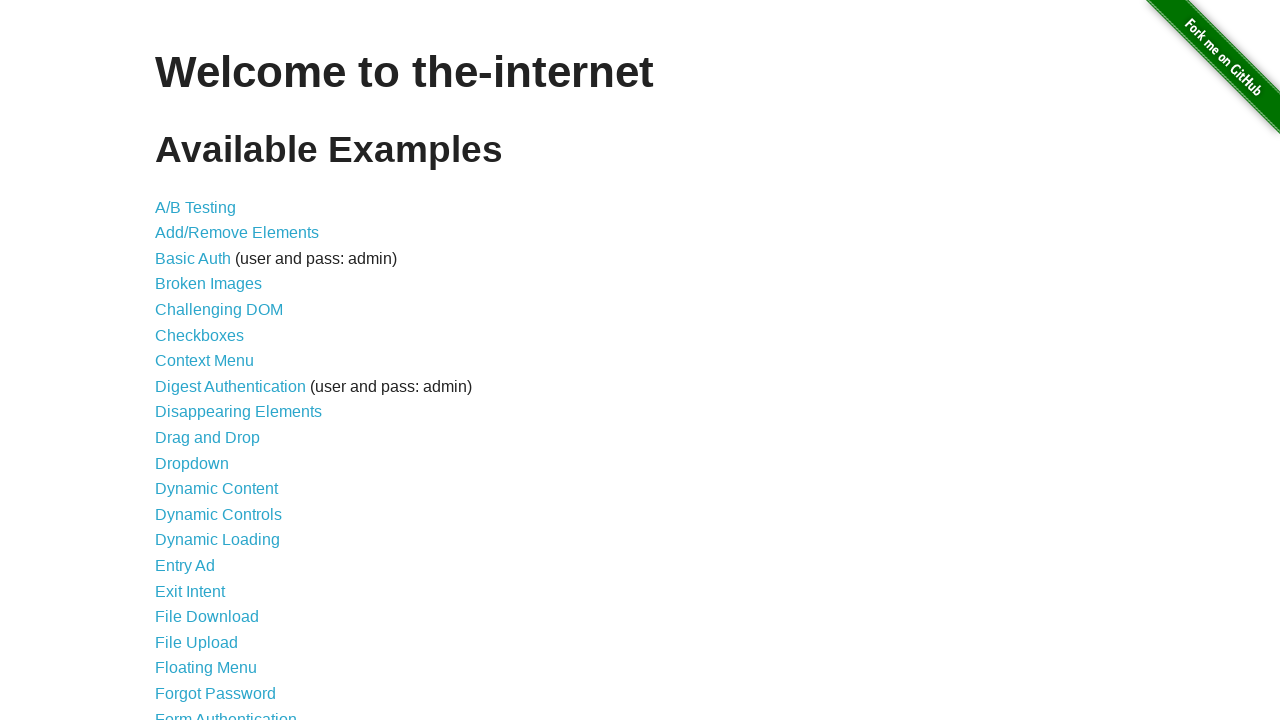

Clicked on 'Nested Frames' link at (210, 395) on text=Nested Frames
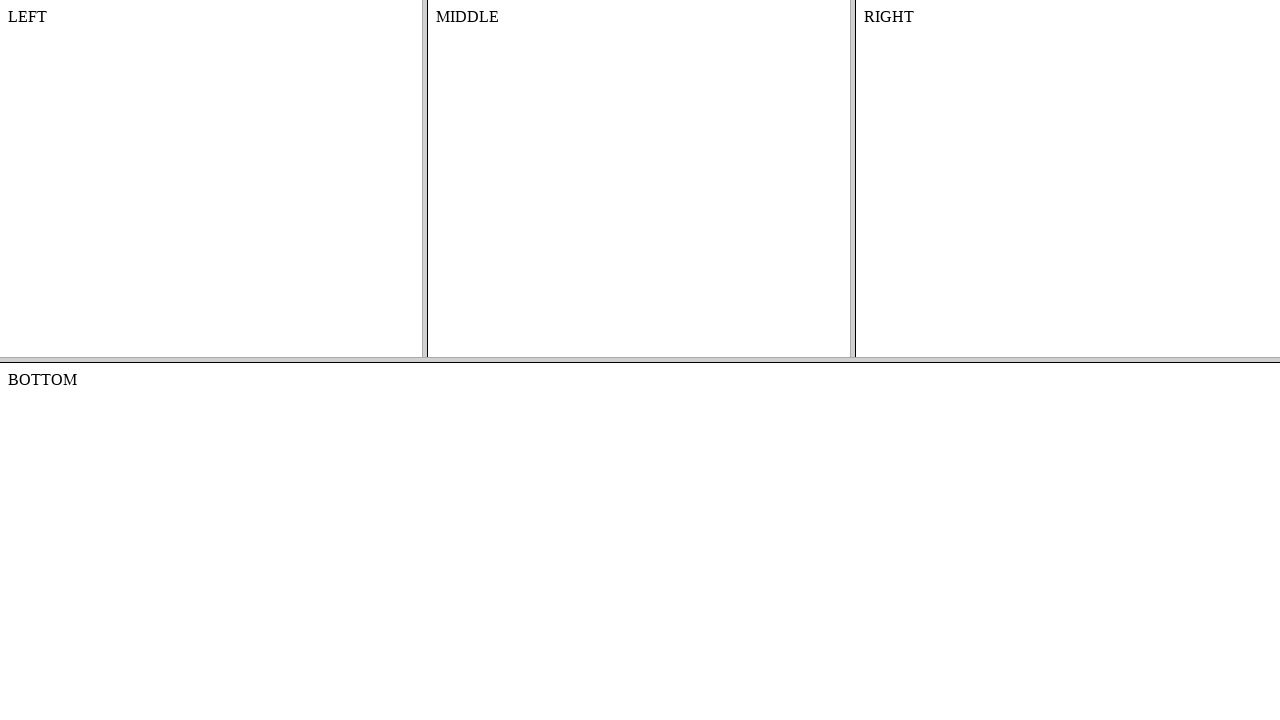

Nested Frames page loaded
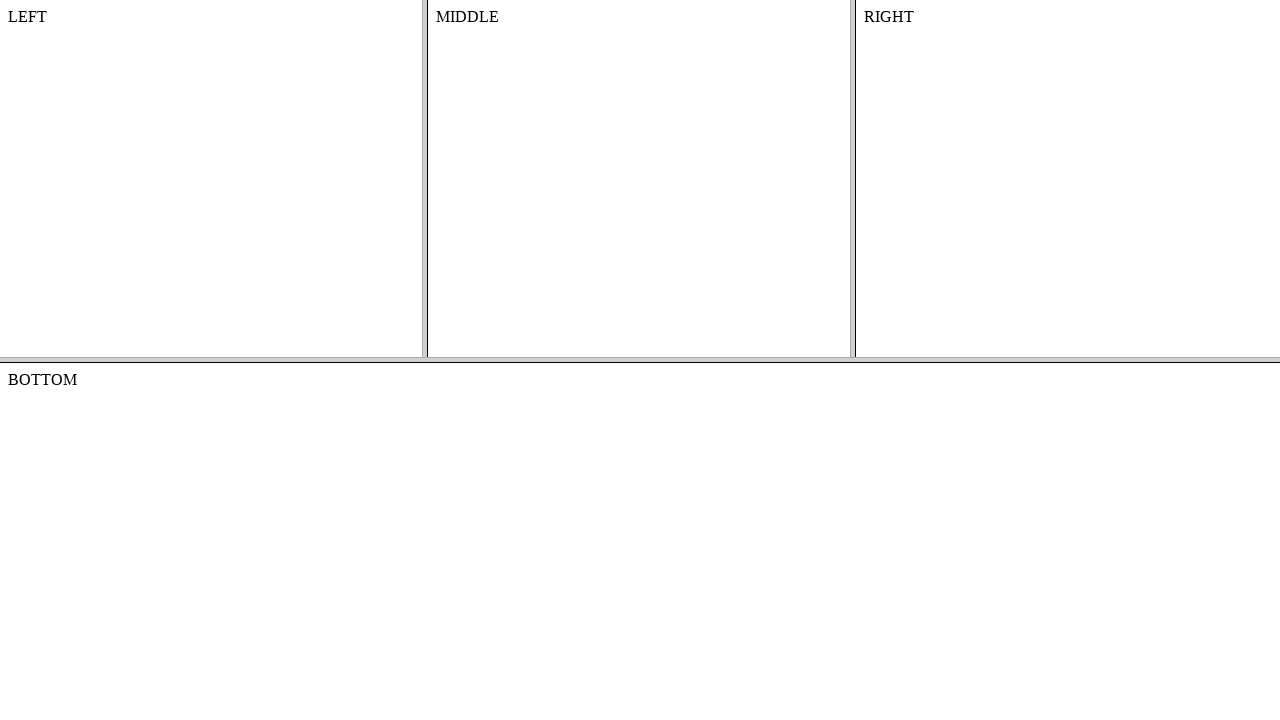

Located frame-top frame
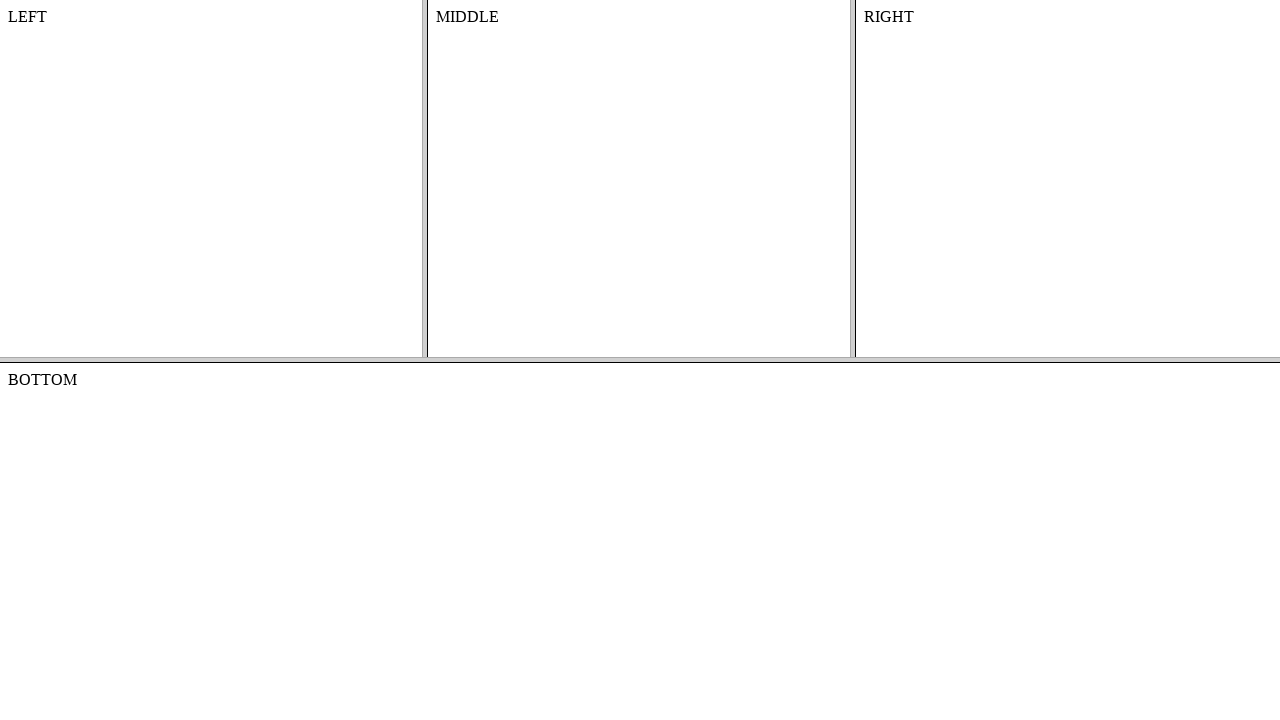

Located frame-middle nested frame within frame-top
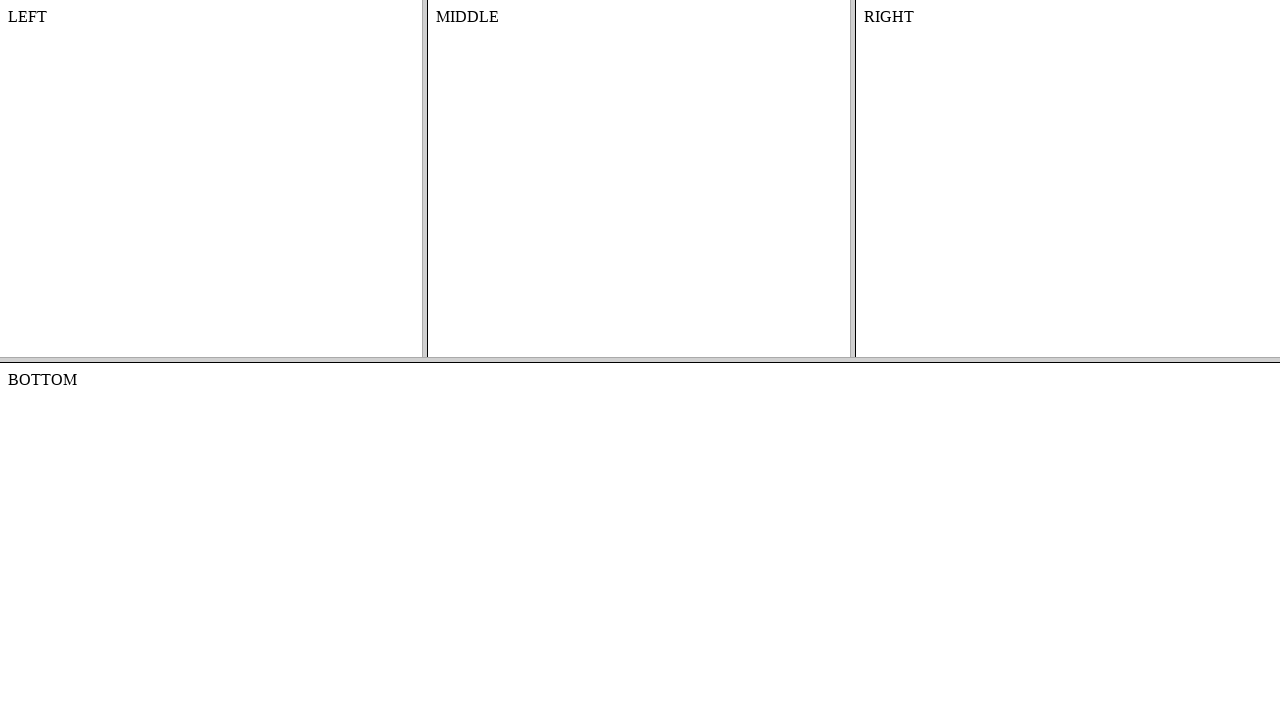

Retrieved text content from nested frame: 'MIDDLE'
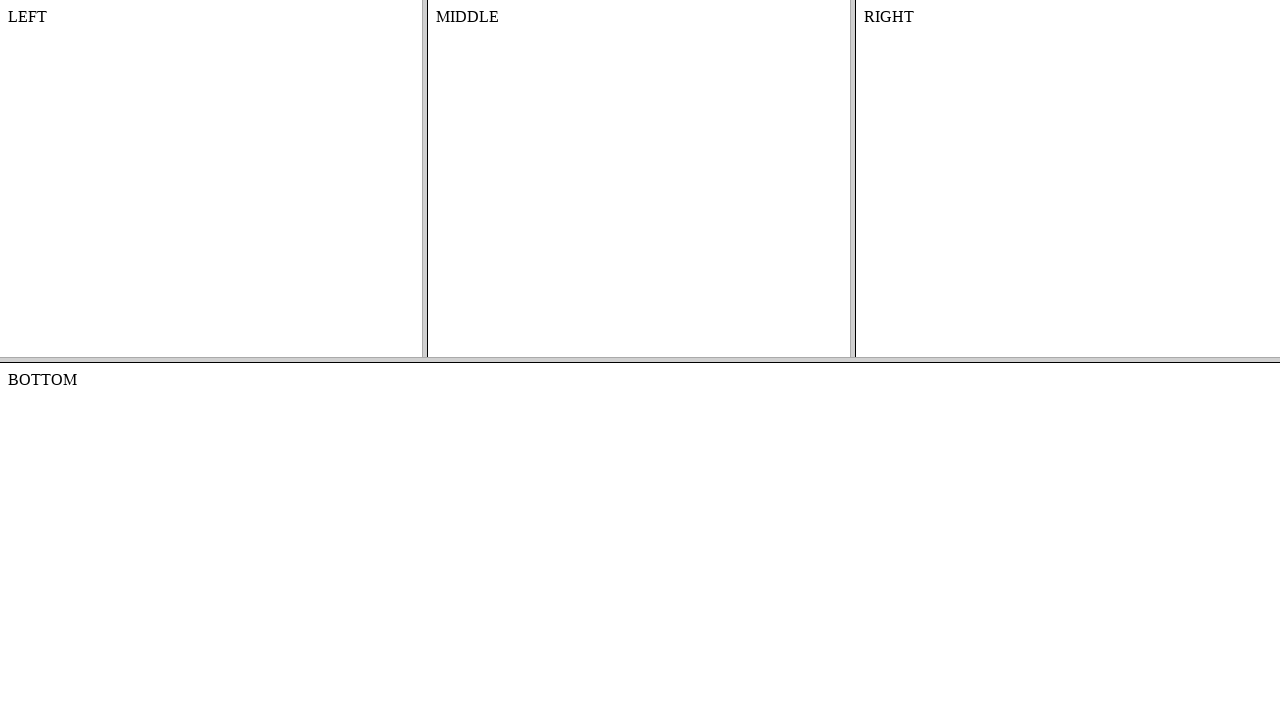

Verified that content element is visible in nested frame
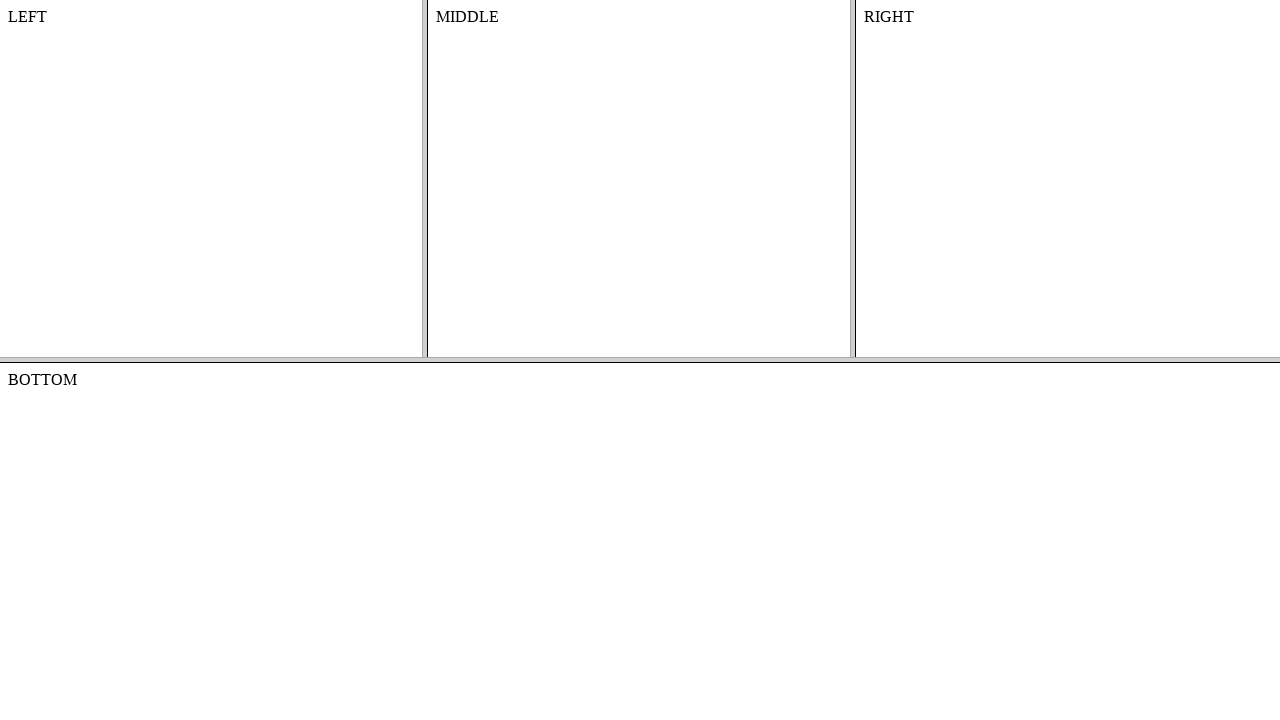

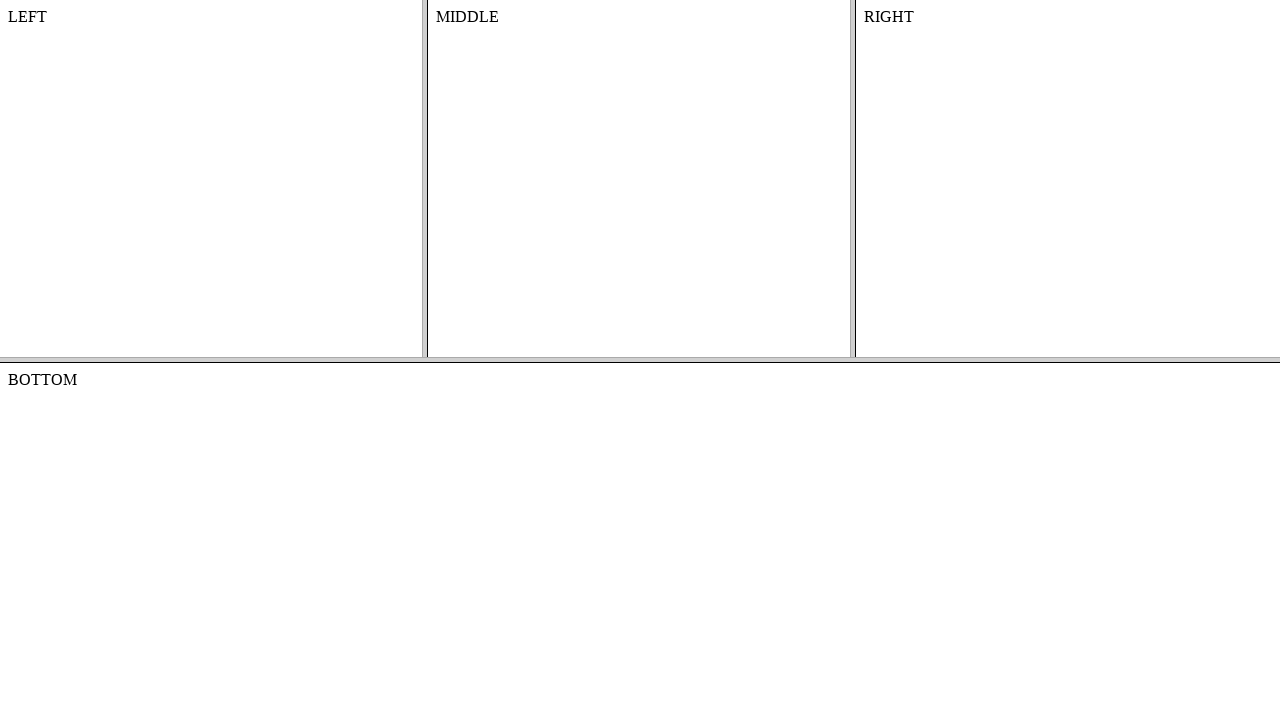